Tests a web form by filling in a text field and submitting it, then verifying the success message

Starting URL: https://www.selenium.dev/selenium/web/web-form.html

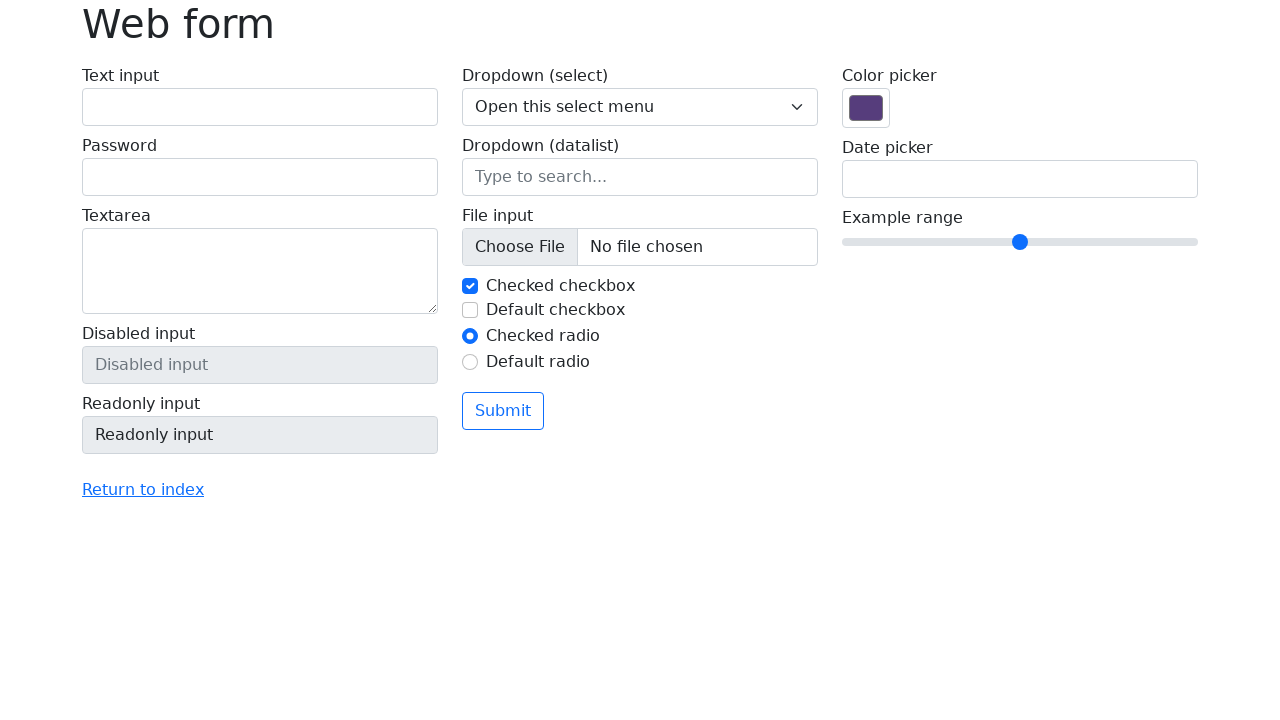

Filled text field with 'Selenium' on input[name='my-text']
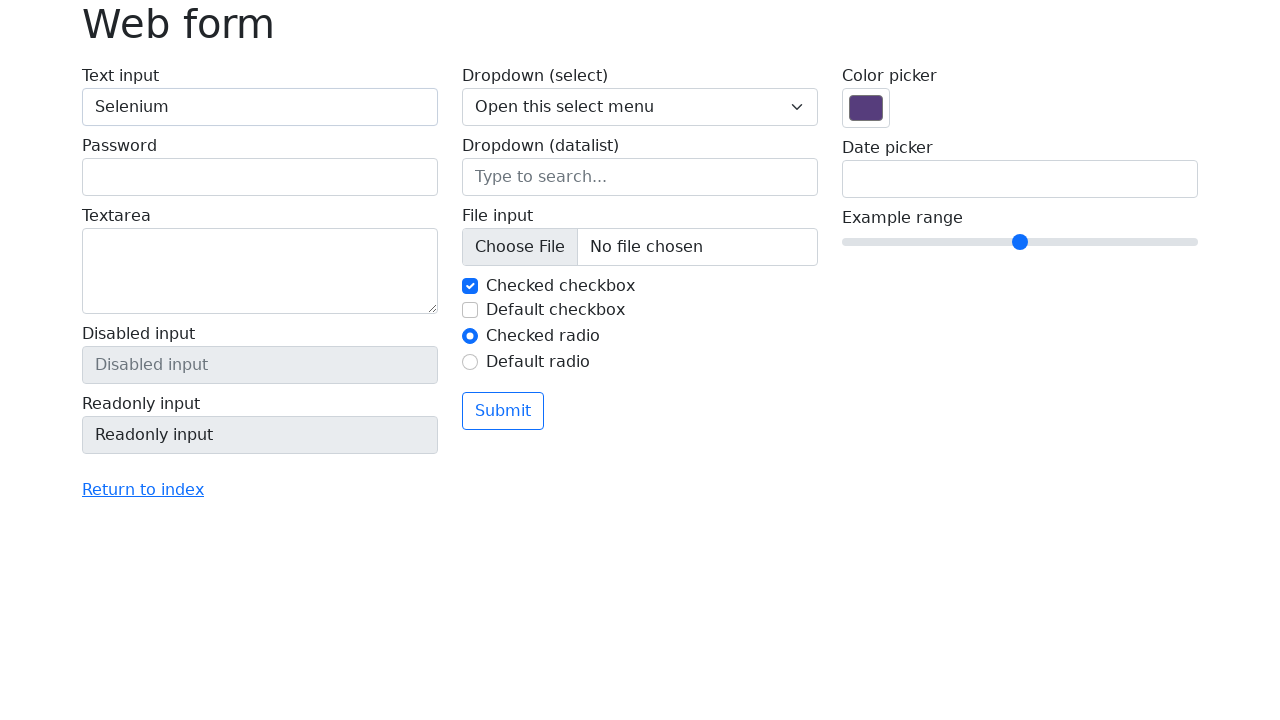

Clicked submit button at (503, 411) on button
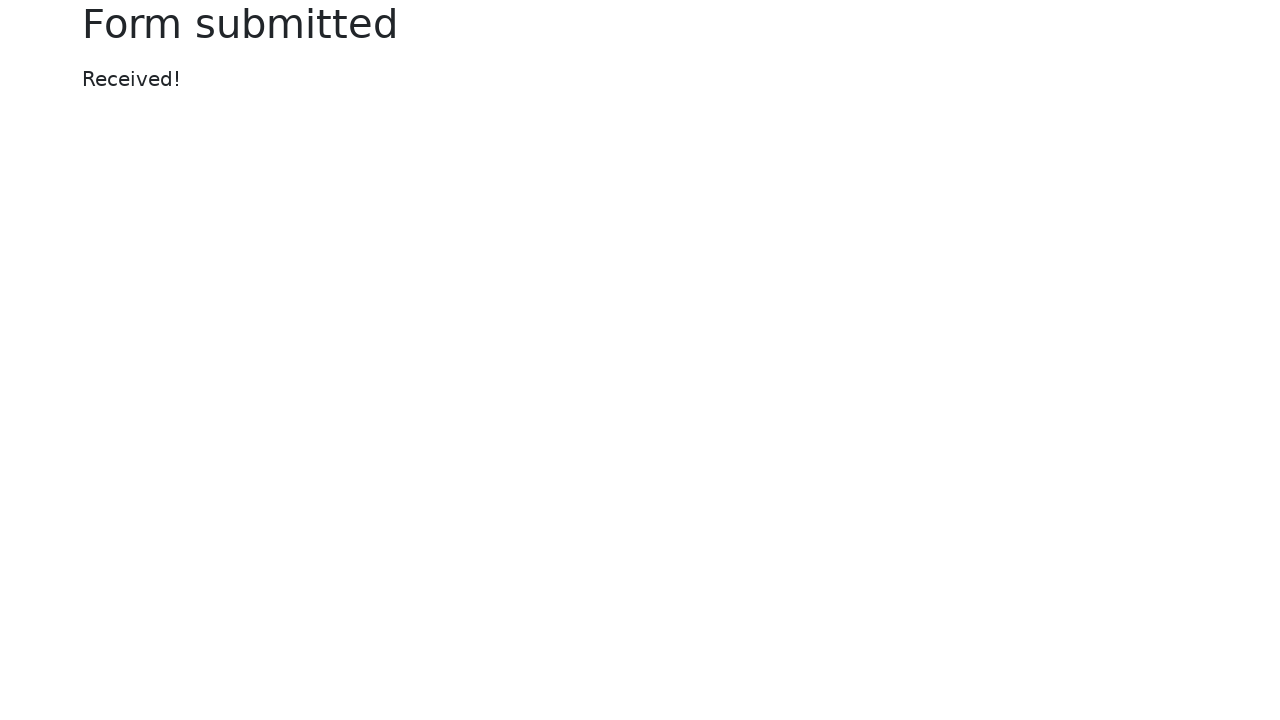

Success message element appeared
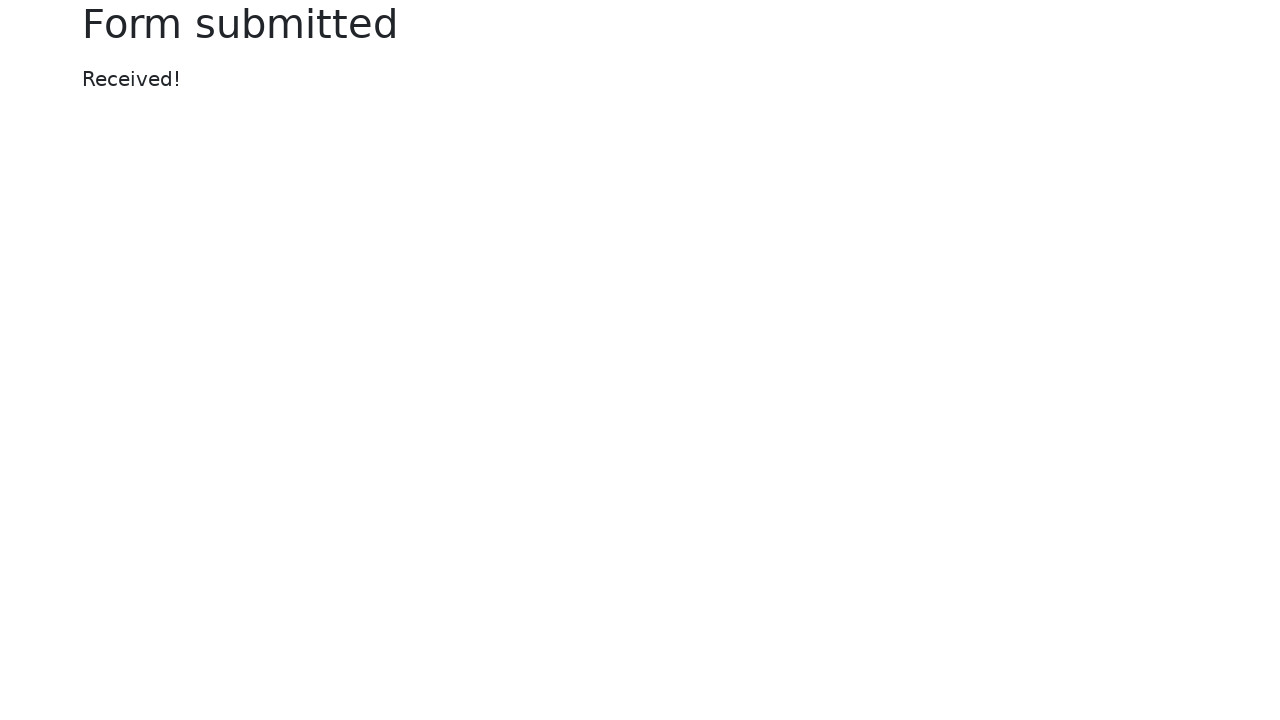

Verified success message contains 'Received!'
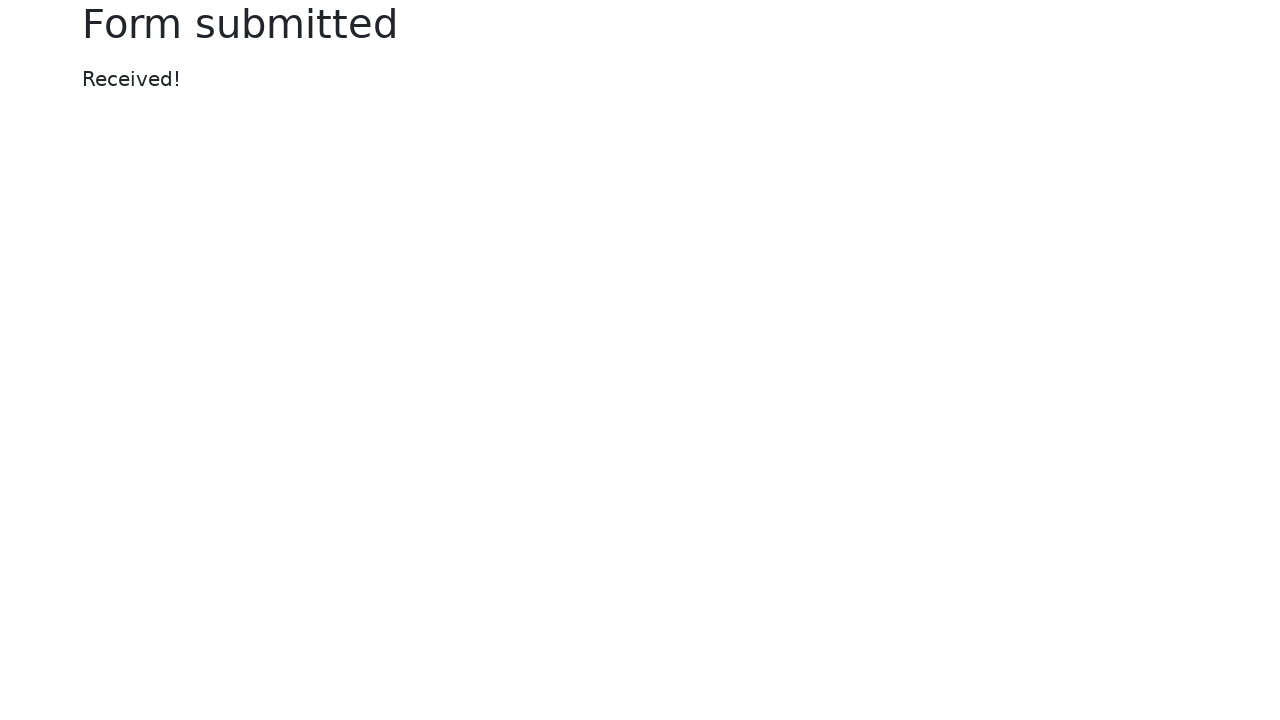

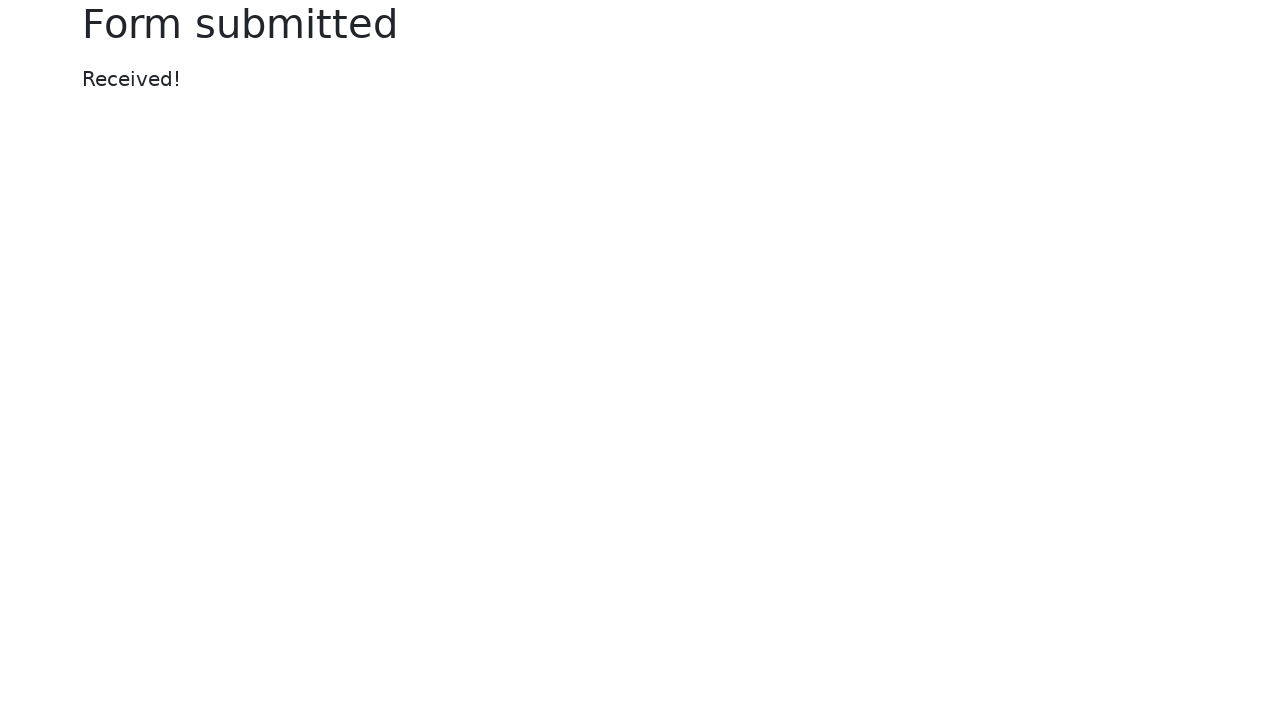